Tests element selection using getByRole locator strategy by finding a checkbox with specific name and checking it

Starting URL: https://letcode.in/radio

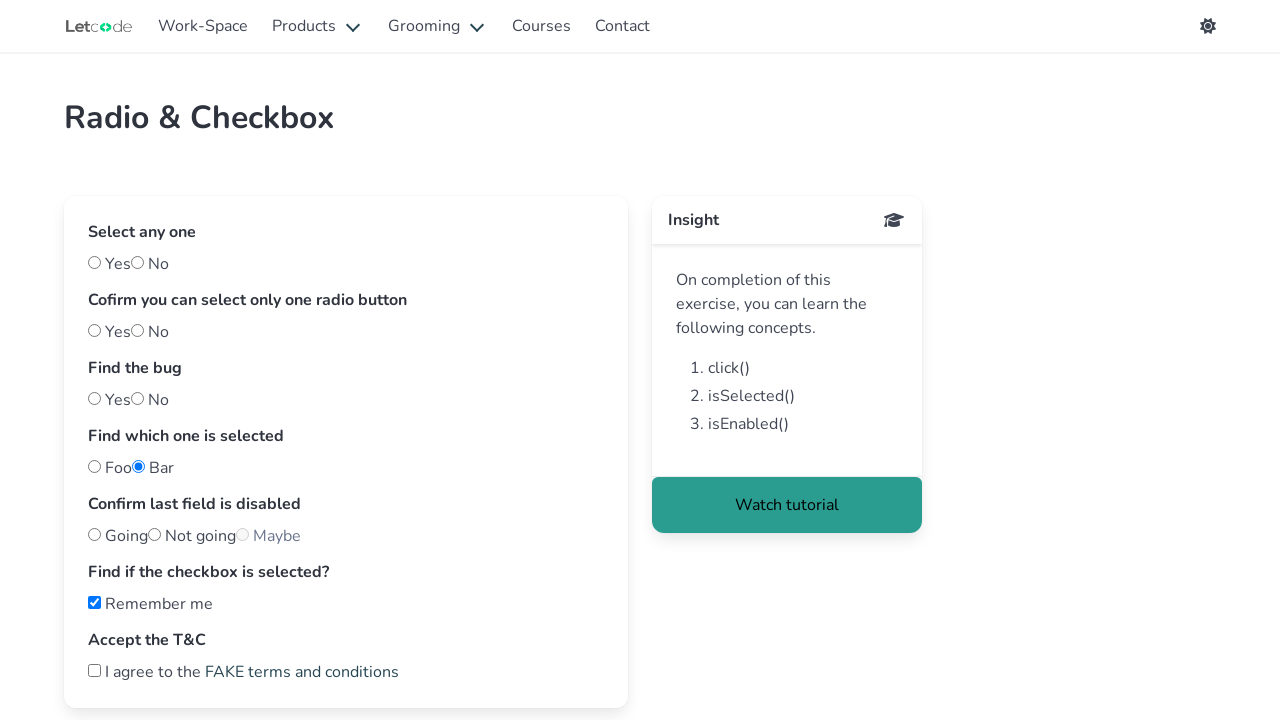

Navigated to https://letcode.in/radio
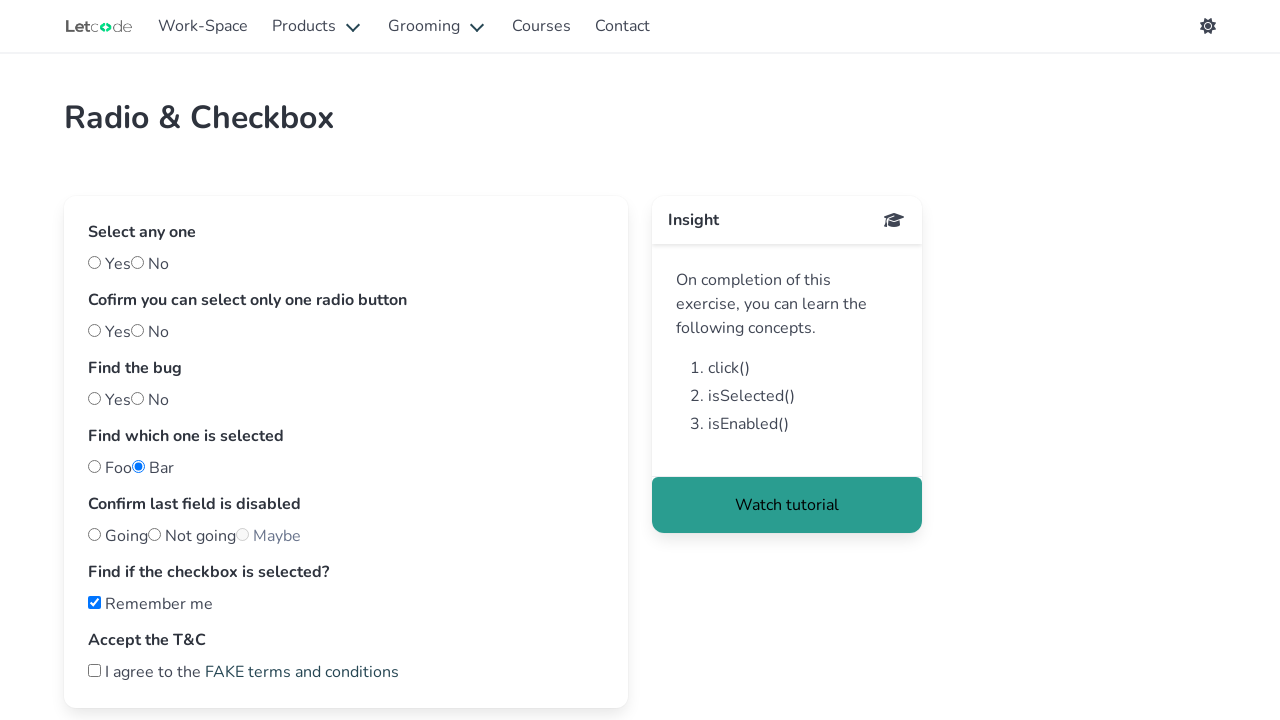

Found checkbox by role with name ' I agree to the ' and checked it at (94, 670) on internal:role=checkbox[name=" I agree to the "i]
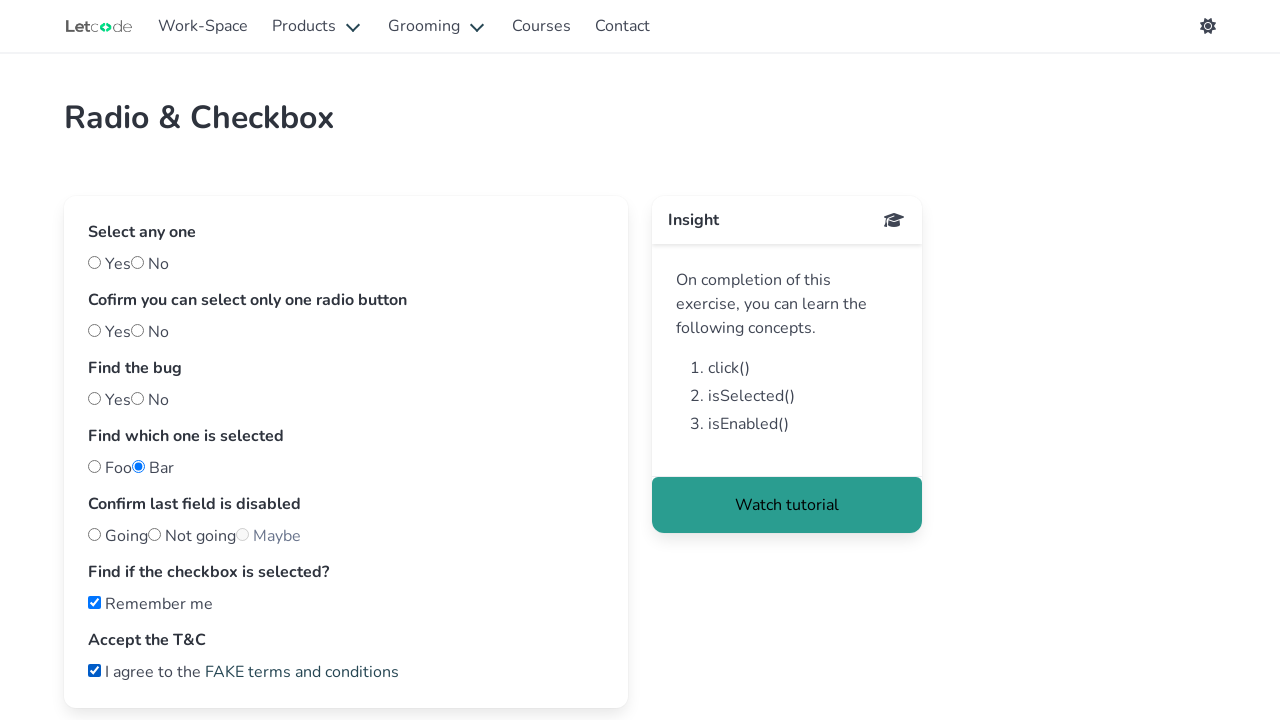

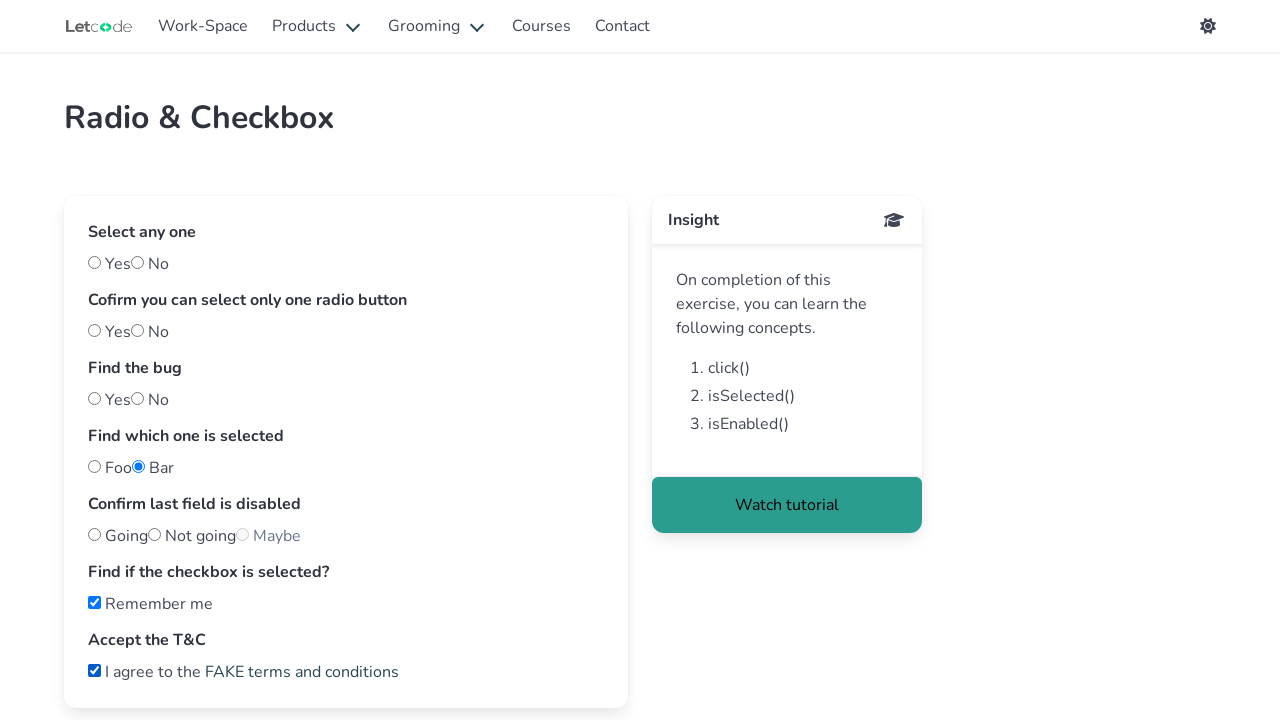